Tests static dropdown functionality by selecting options using different methods: by index, by visible text, and by value

Starting URL: https://rahulshettyacademy.com/dropdownsPractise/

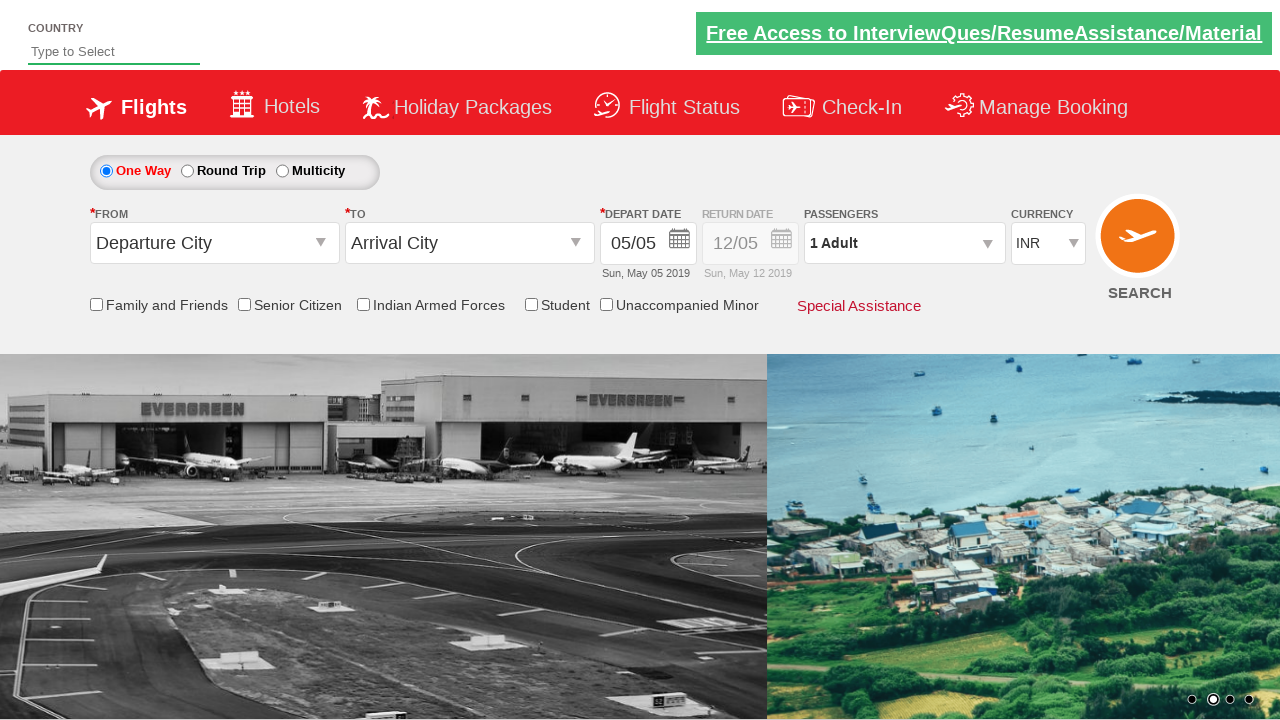

Navigated to dropdowns practice page
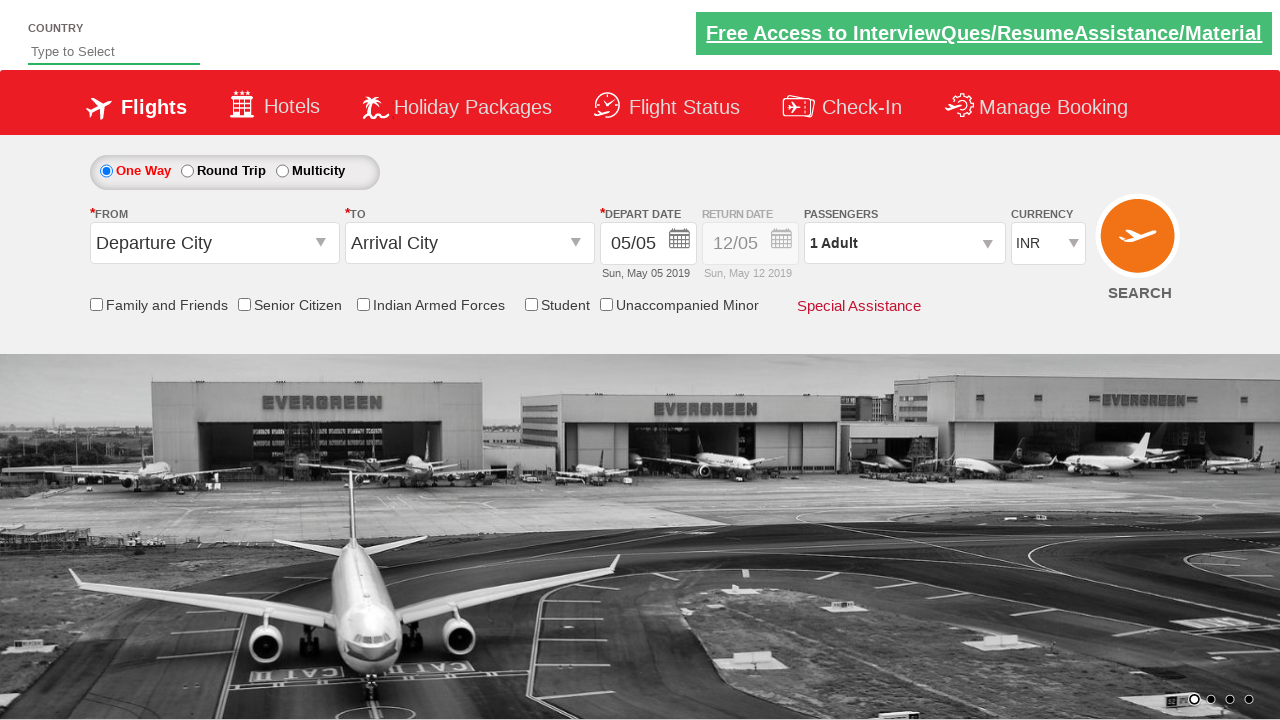

Selected dropdown option by index 3 (4th option) on #ctl00_mainContent_DropDownListCurrency
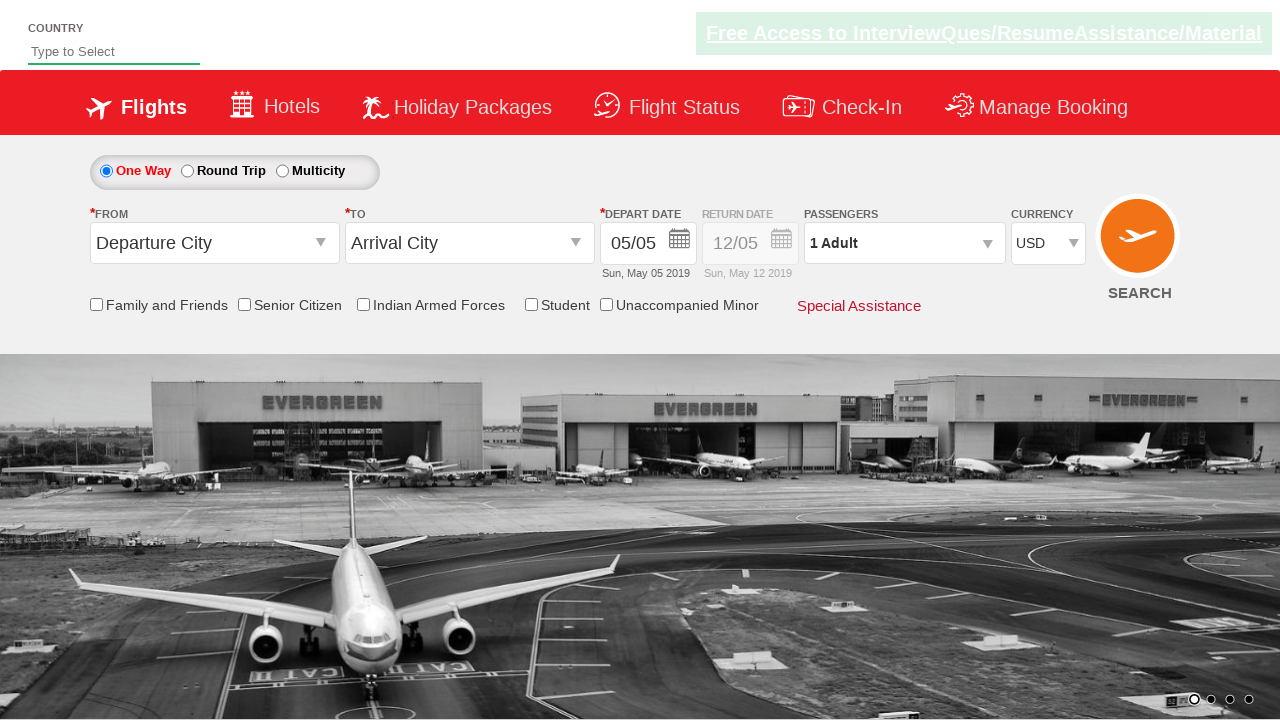

Selected dropdown option by visible text 'AED' on #ctl00_mainContent_DropDownListCurrency
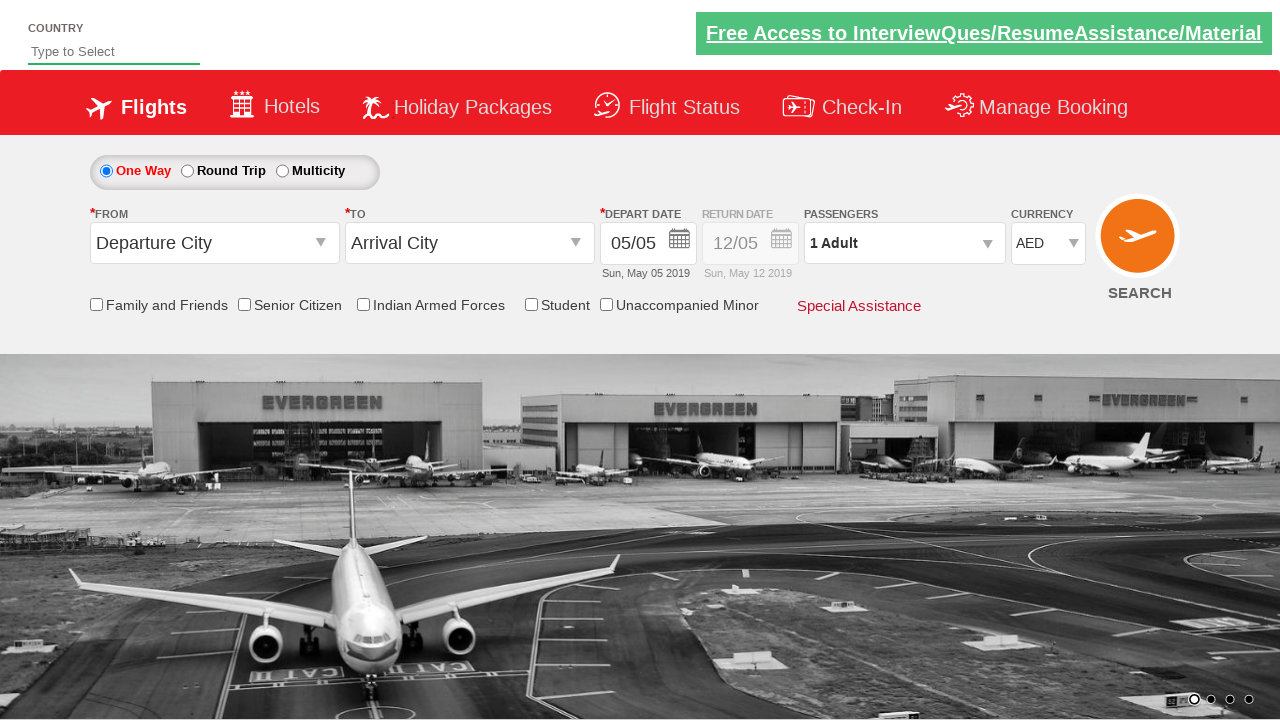

Selected dropdown option by value 'INR' on #ctl00_mainContent_DropDownListCurrency
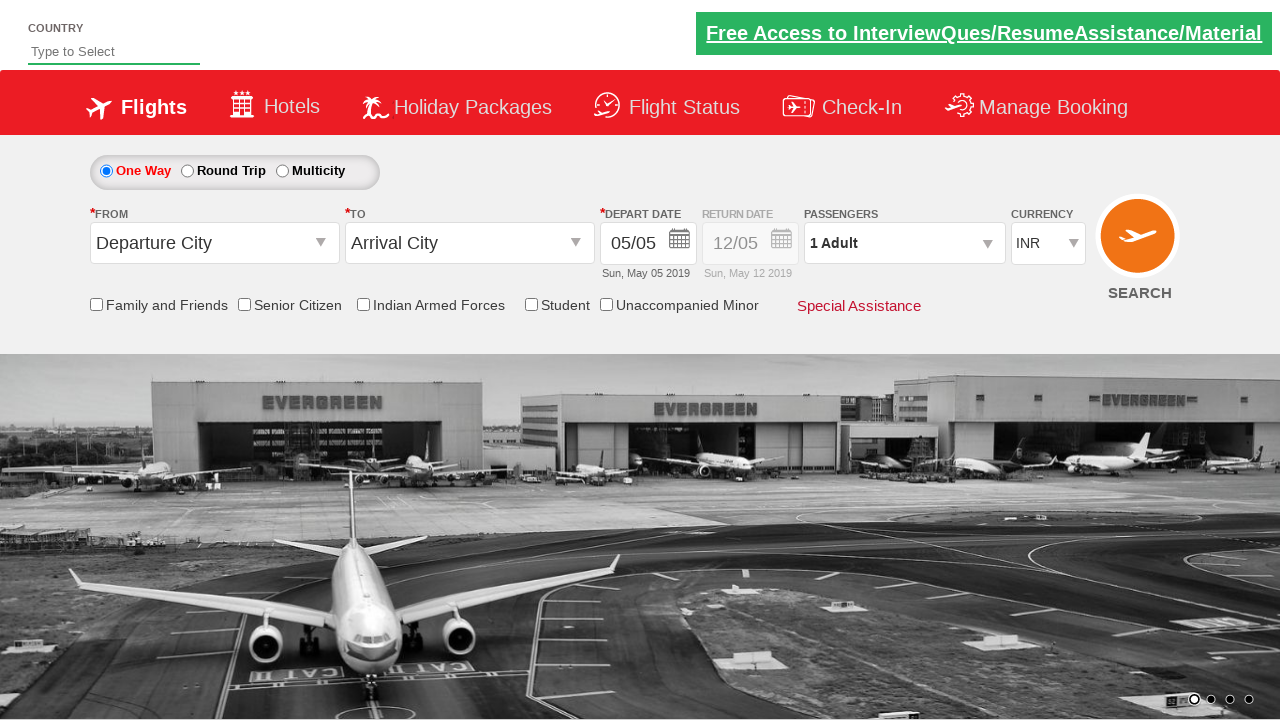

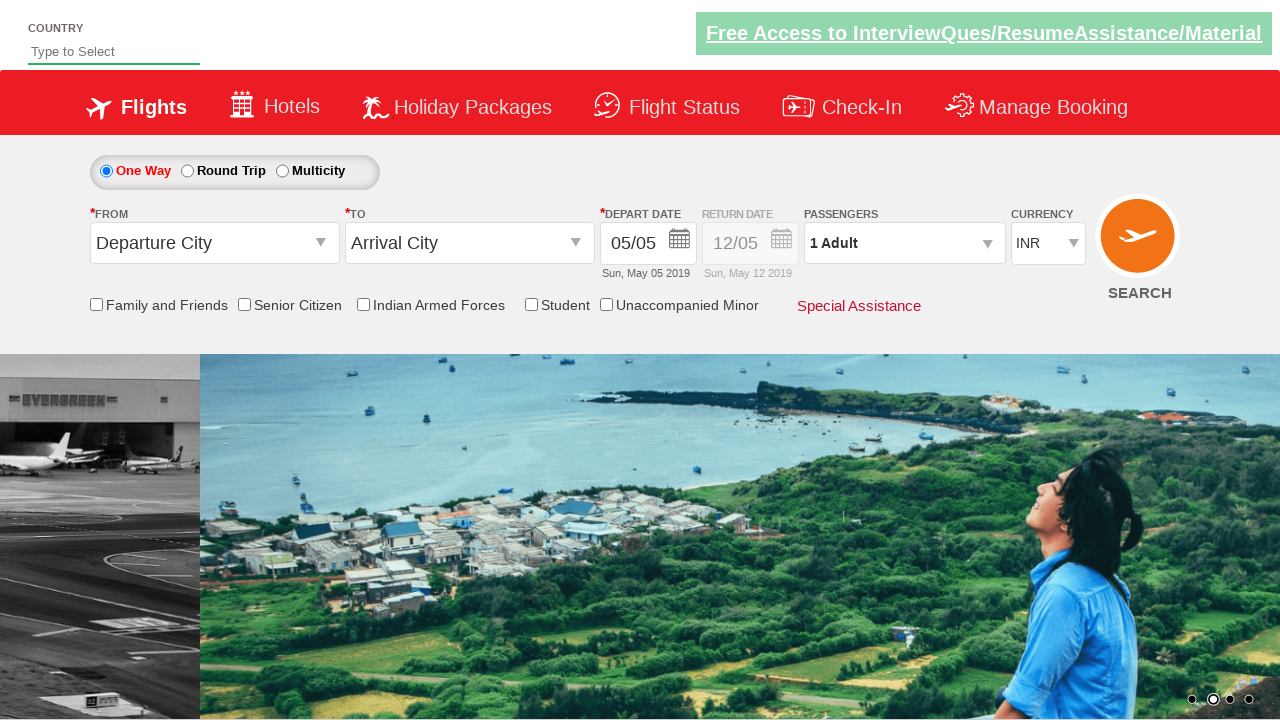